Tests the bottom order button on the main page by clicking it and verifying navigation to the order page

Starting URL: https://qa-scooter.praktikum-services.ru

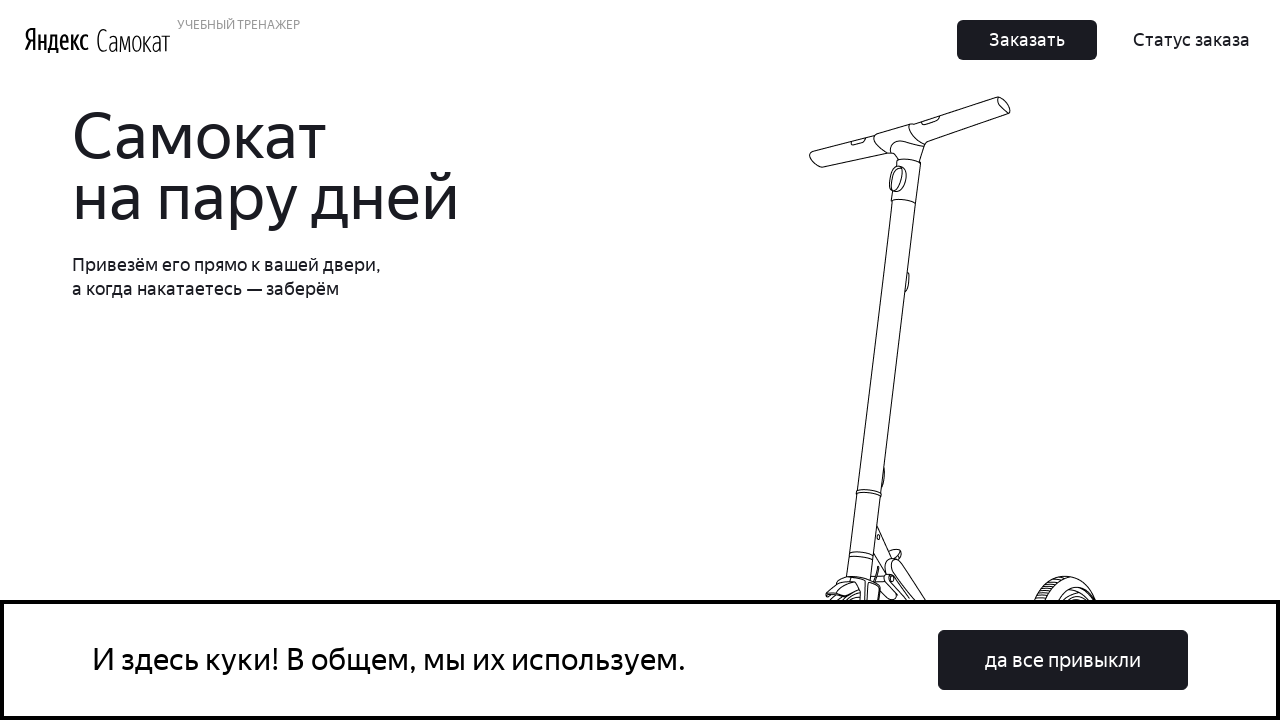

Scrolled to bottom of main page
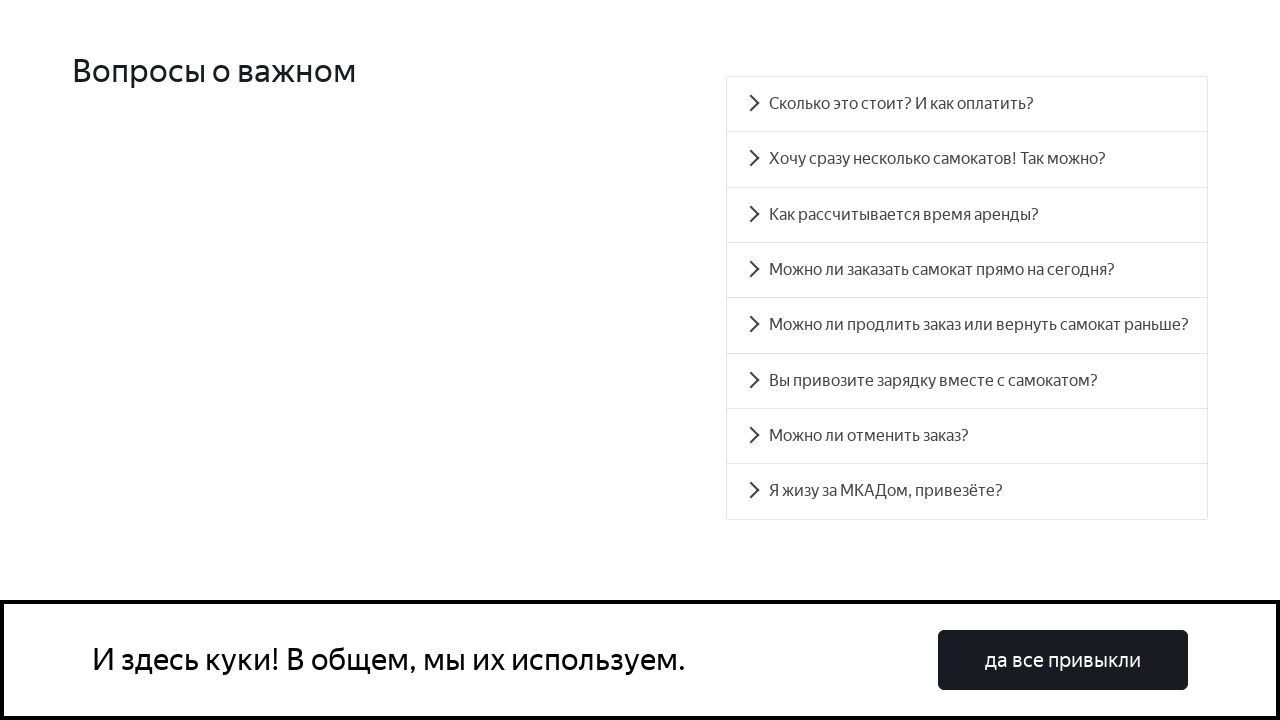

Found all order buttons on the page
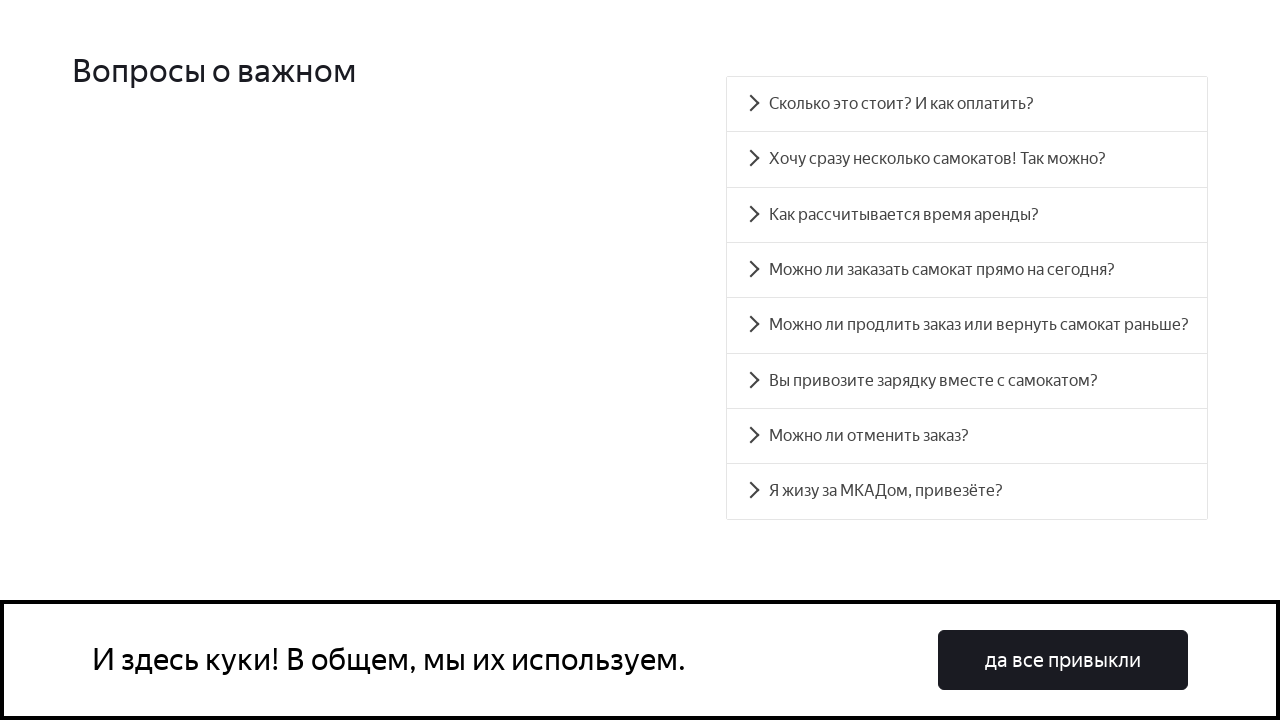

Clicked the bottom order button
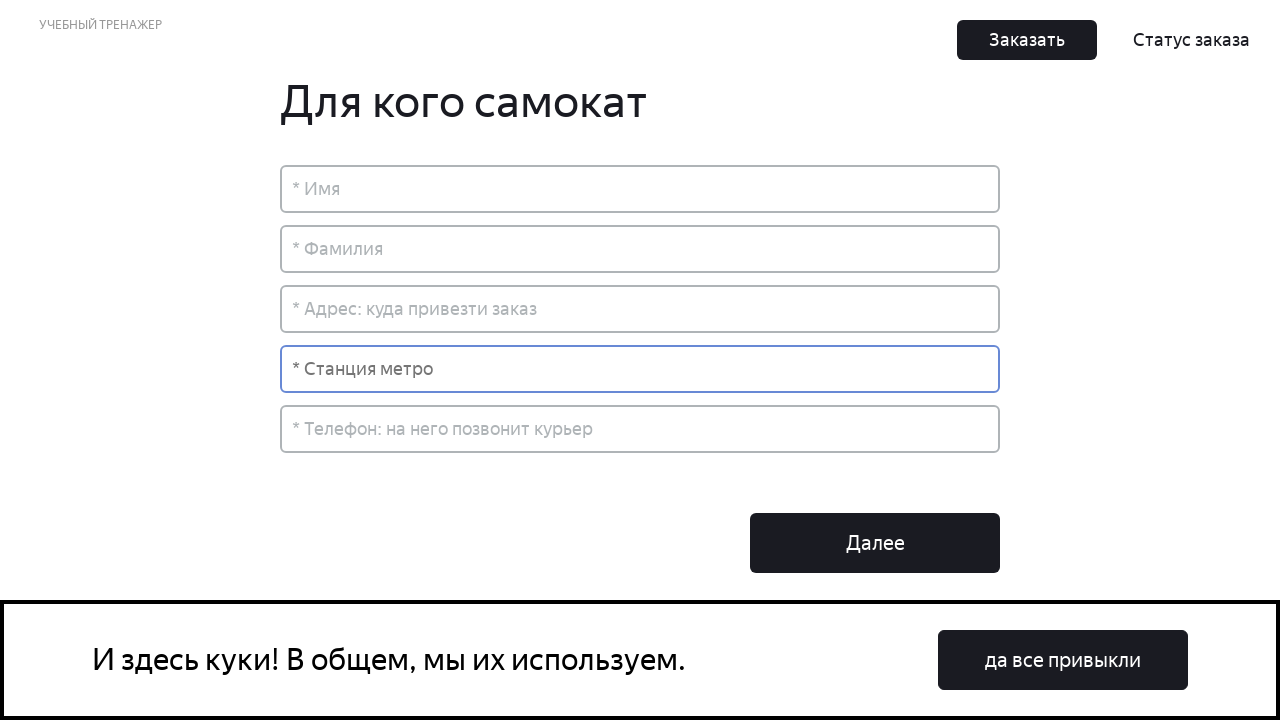

Successfully navigated to order page
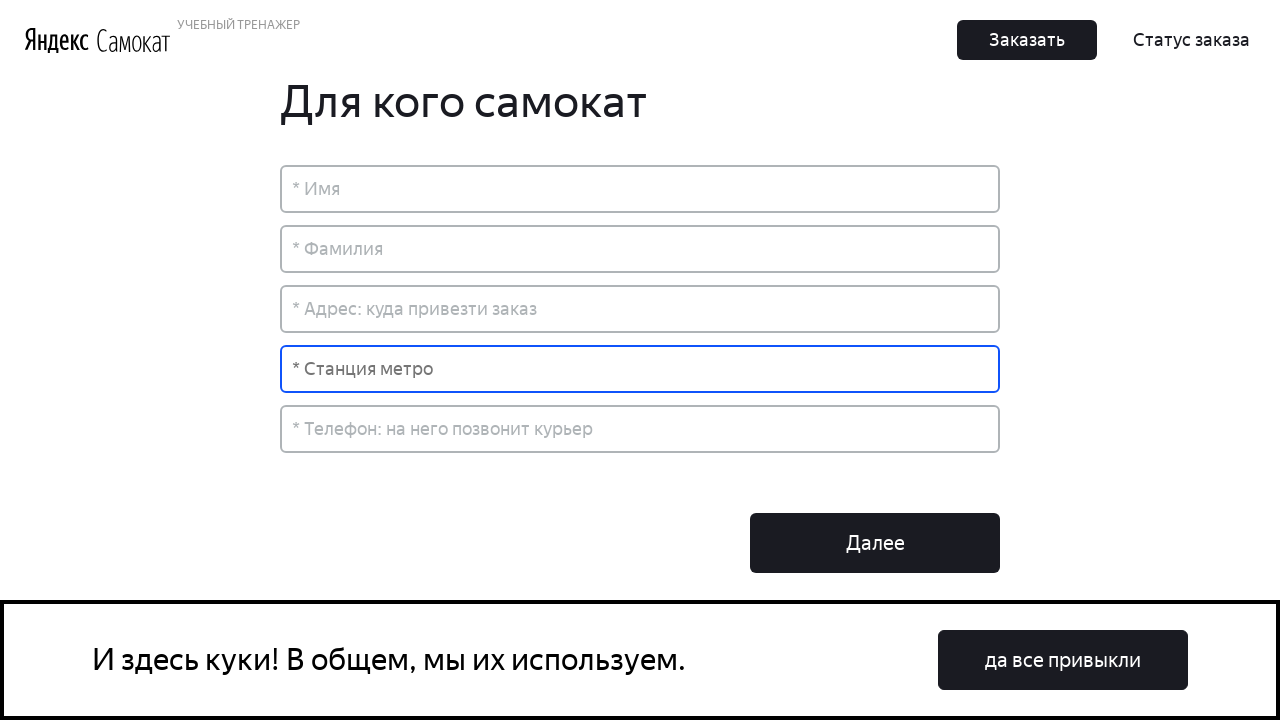

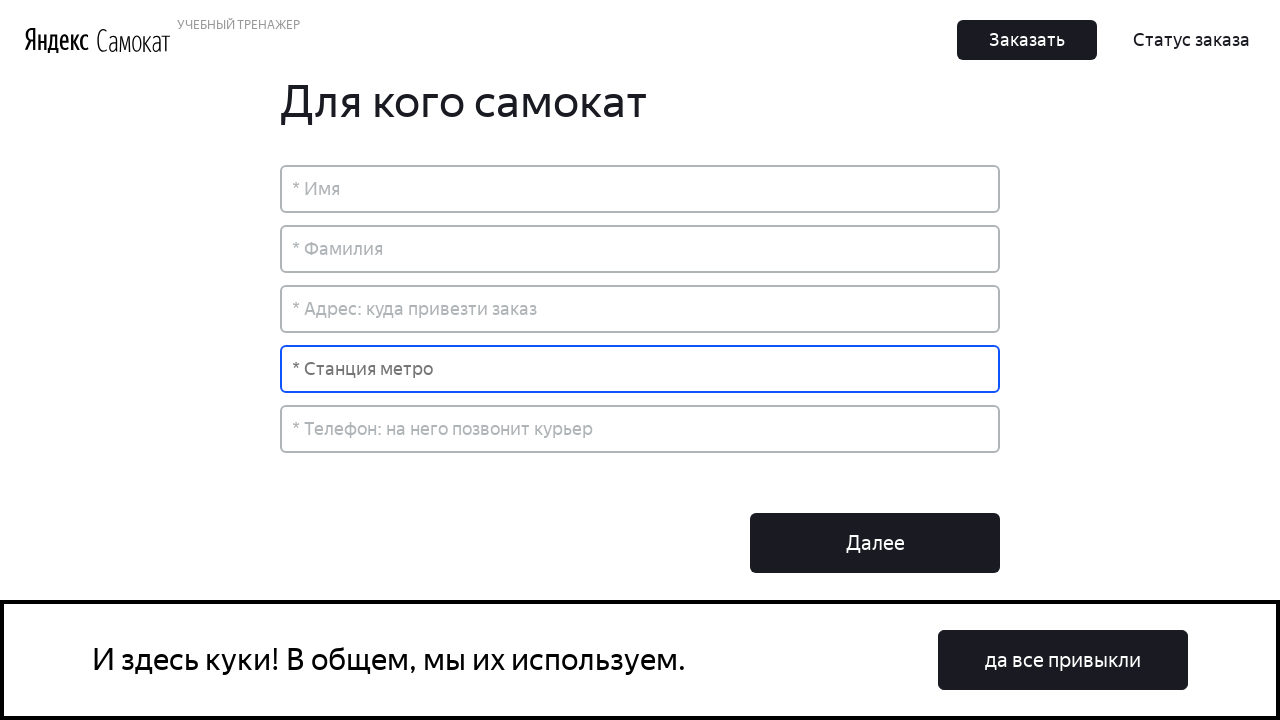